Tests visibility toggling of a textbox element by clicking show and hide buttons, then verifying the element's visibility state changes accordingly.

Starting URL: https://rahulshettyacademy.com/AutomationPractice/

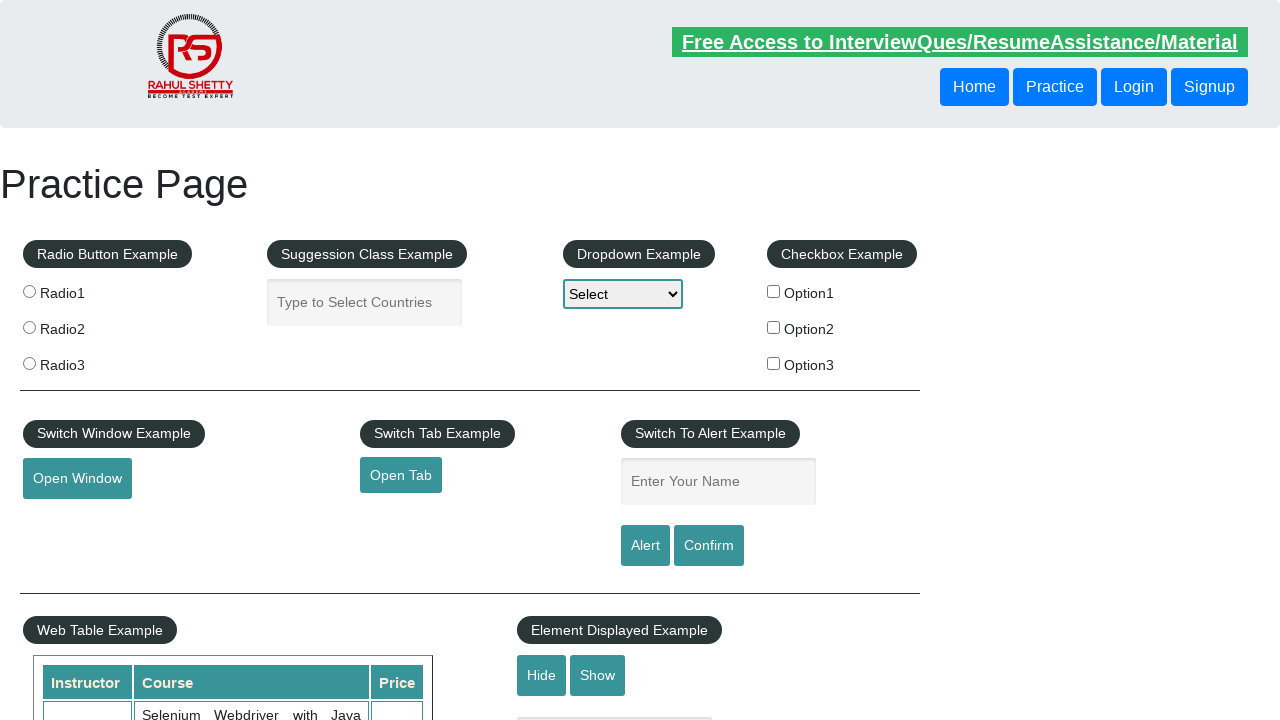

Clicked show textbox button to make element visible at (598, 675) on #show-textbox
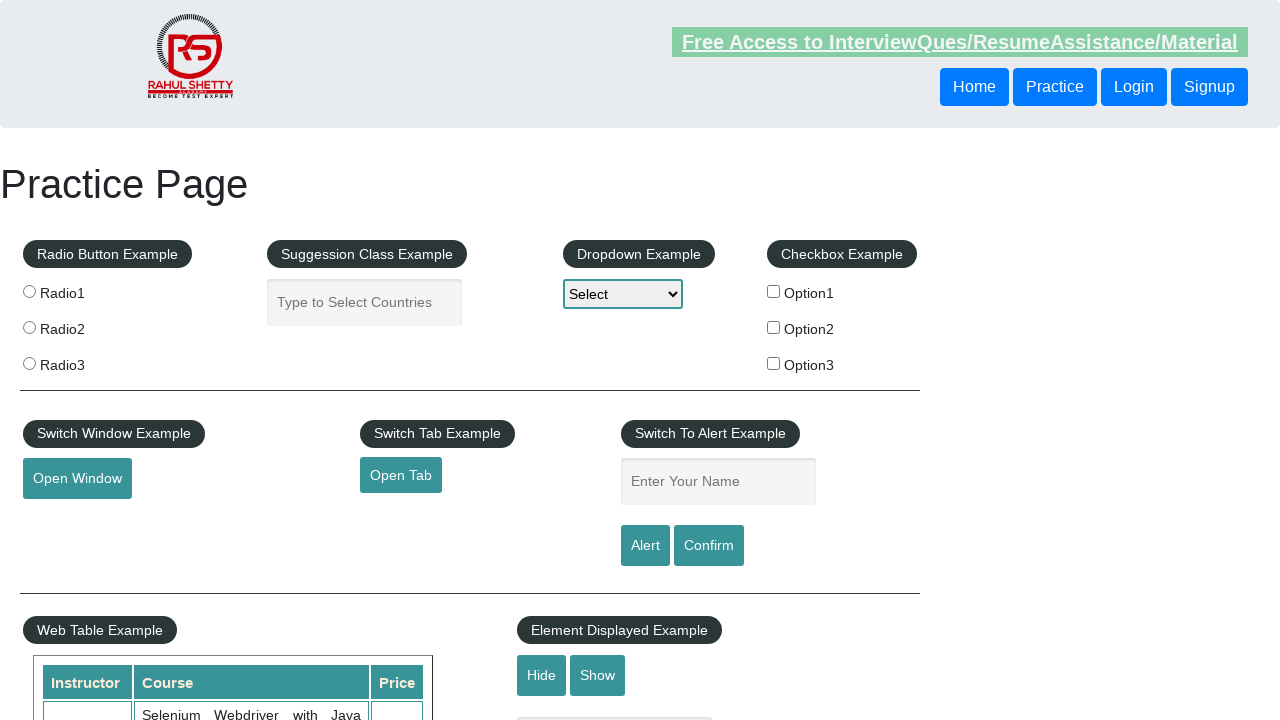

Verified that textbox element is now visible
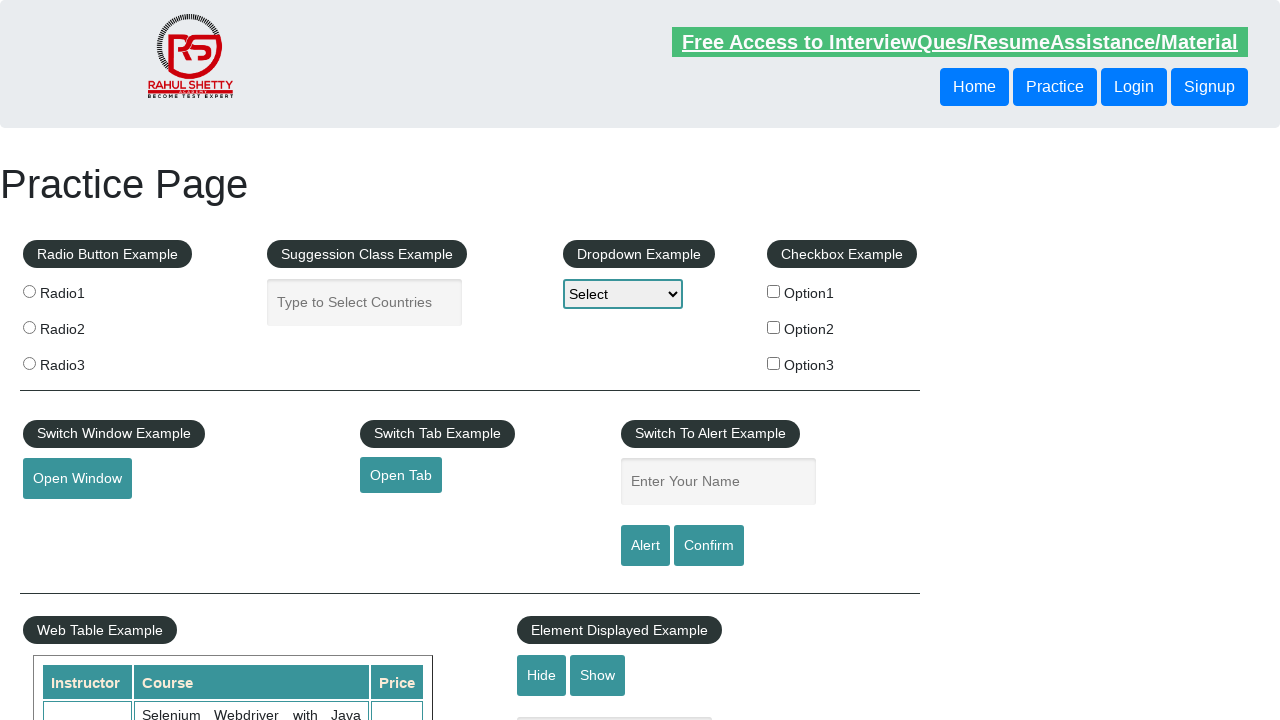

Clicked hide textbox button to hide the element at (542, 675) on #hide-textbox
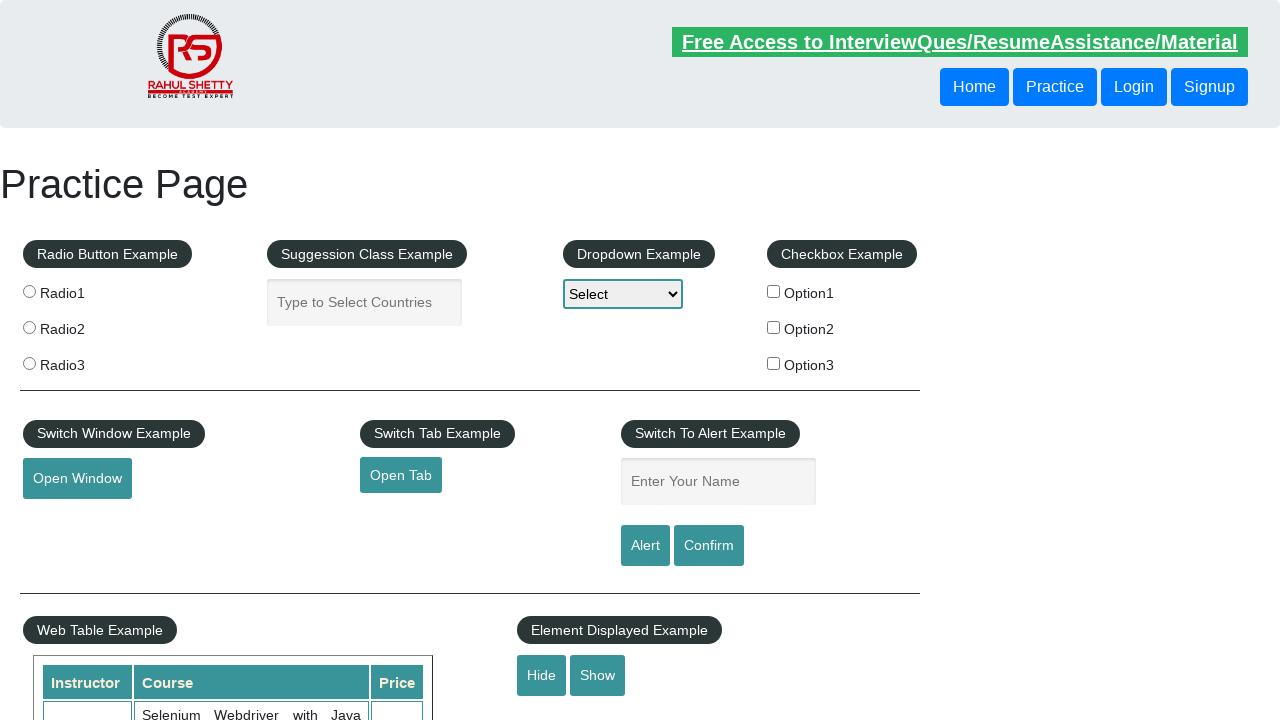

Verified that textbox element is now hidden
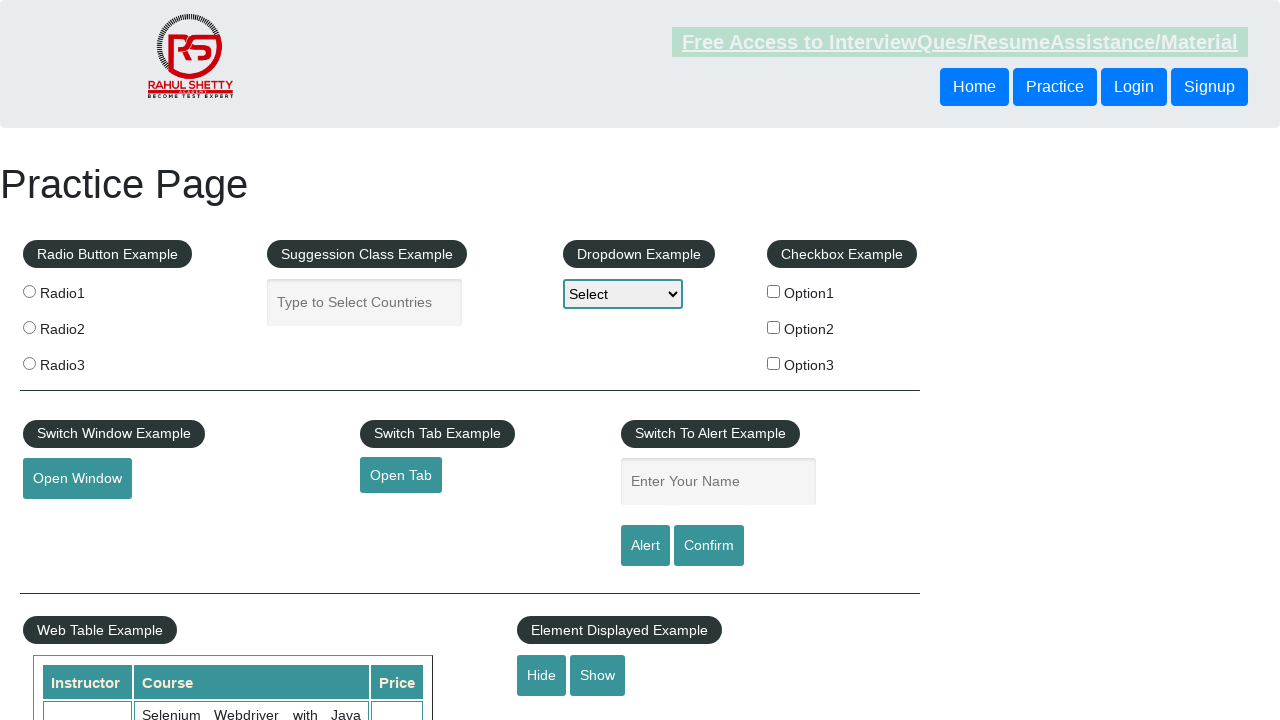

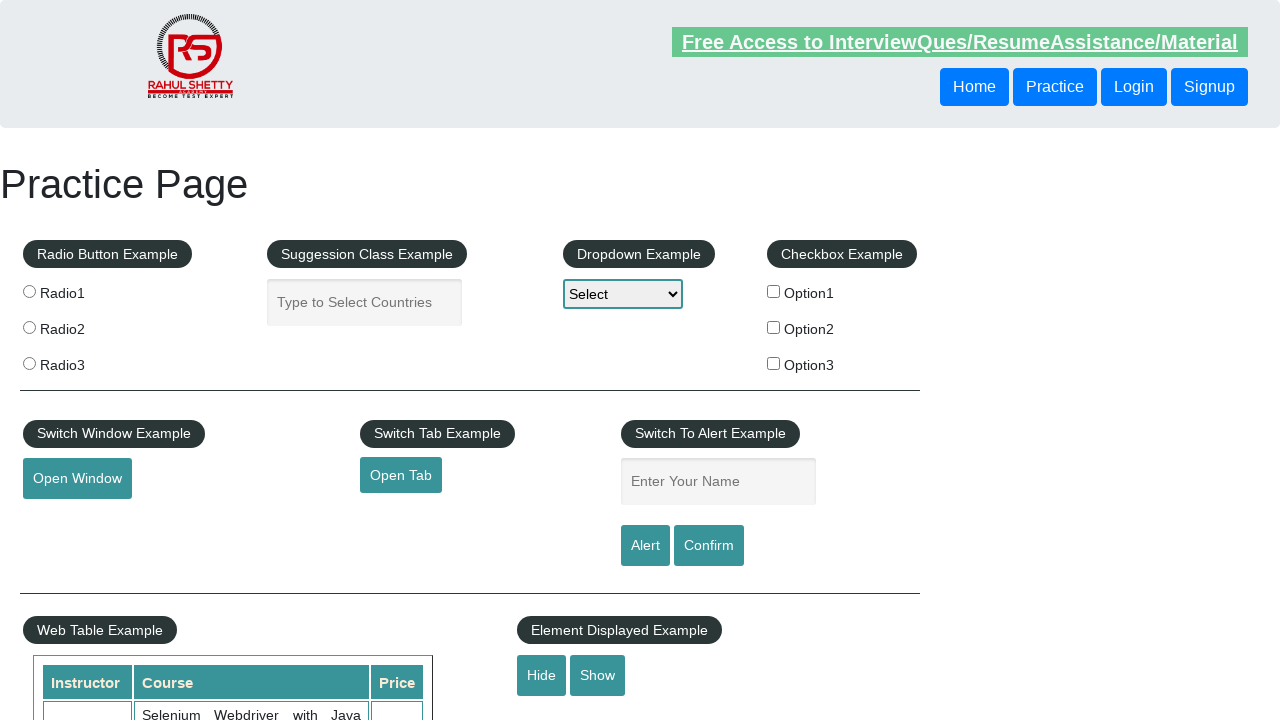